Tests that edits are cancelled when pressing Escape.

Starting URL: https://demo.playwright.dev/todomvc

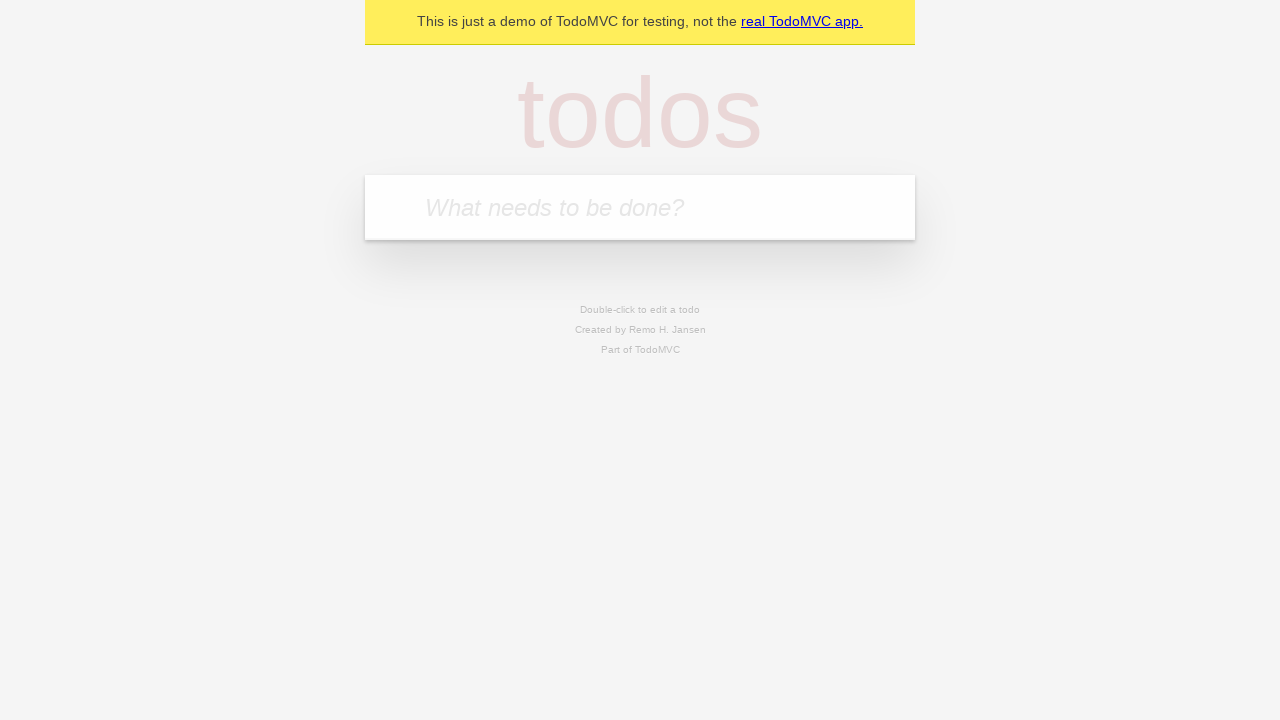

Filled new todo field with 'buy some cheese' on .new-todo
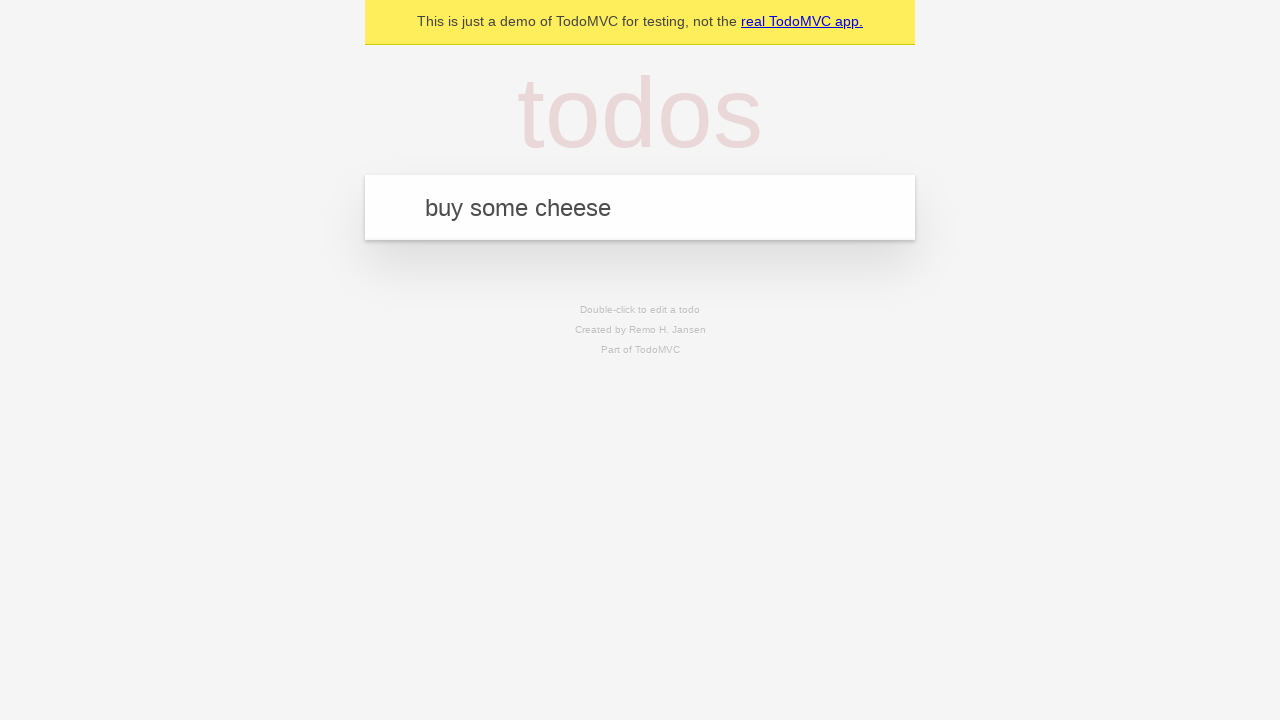

Pressed Enter to create first todo on .new-todo
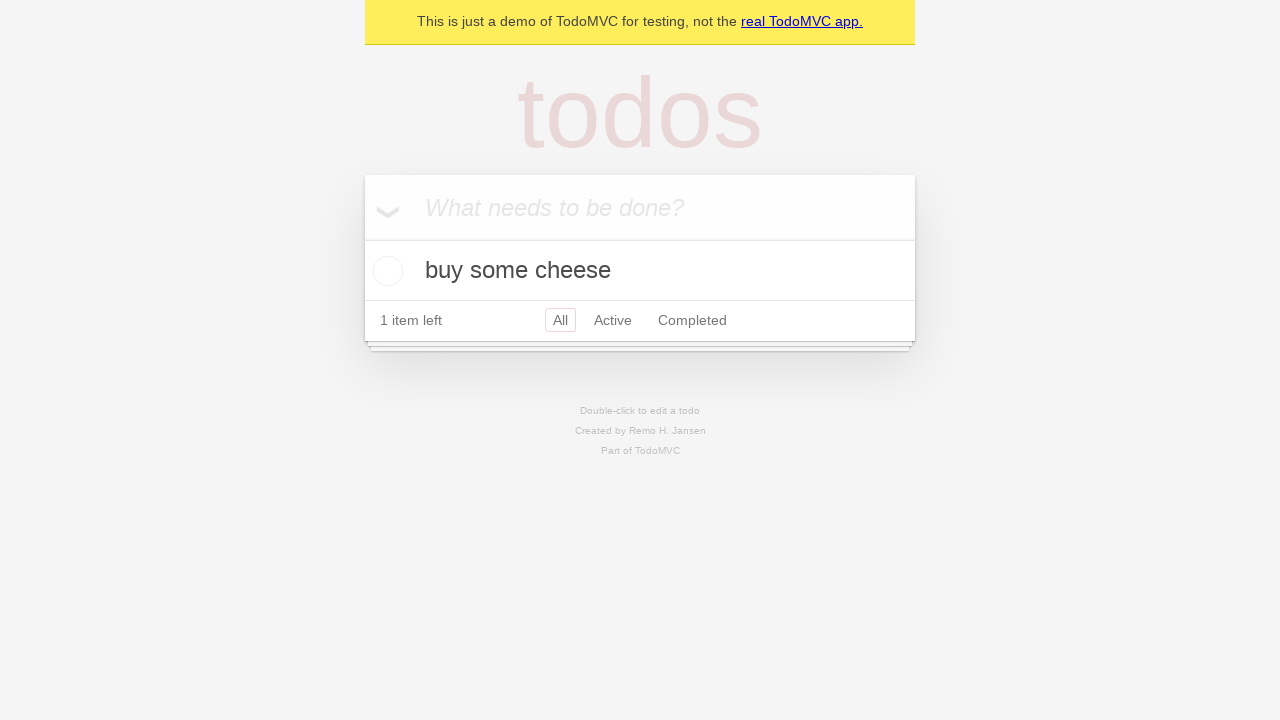

Filled new todo field with 'feed the cat' on .new-todo
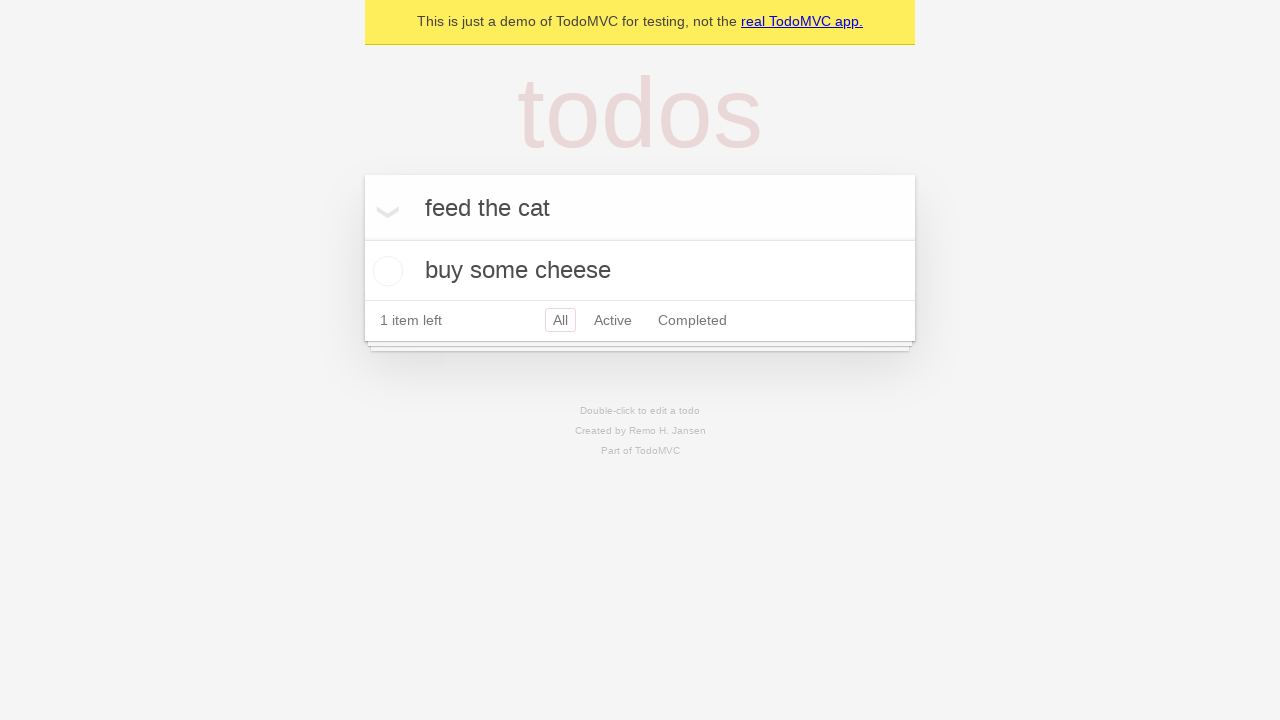

Pressed Enter to create second todo on .new-todo
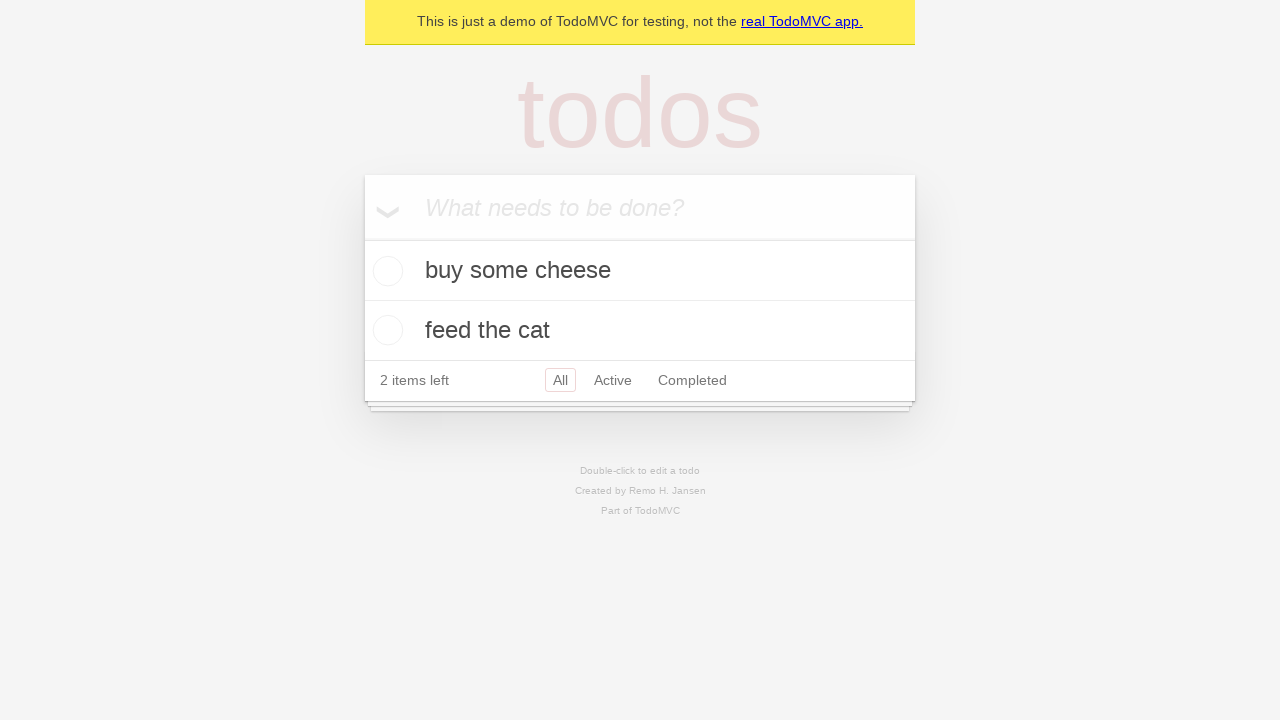

Filled new todo field with 'book a doctors appointment' on .new-todo
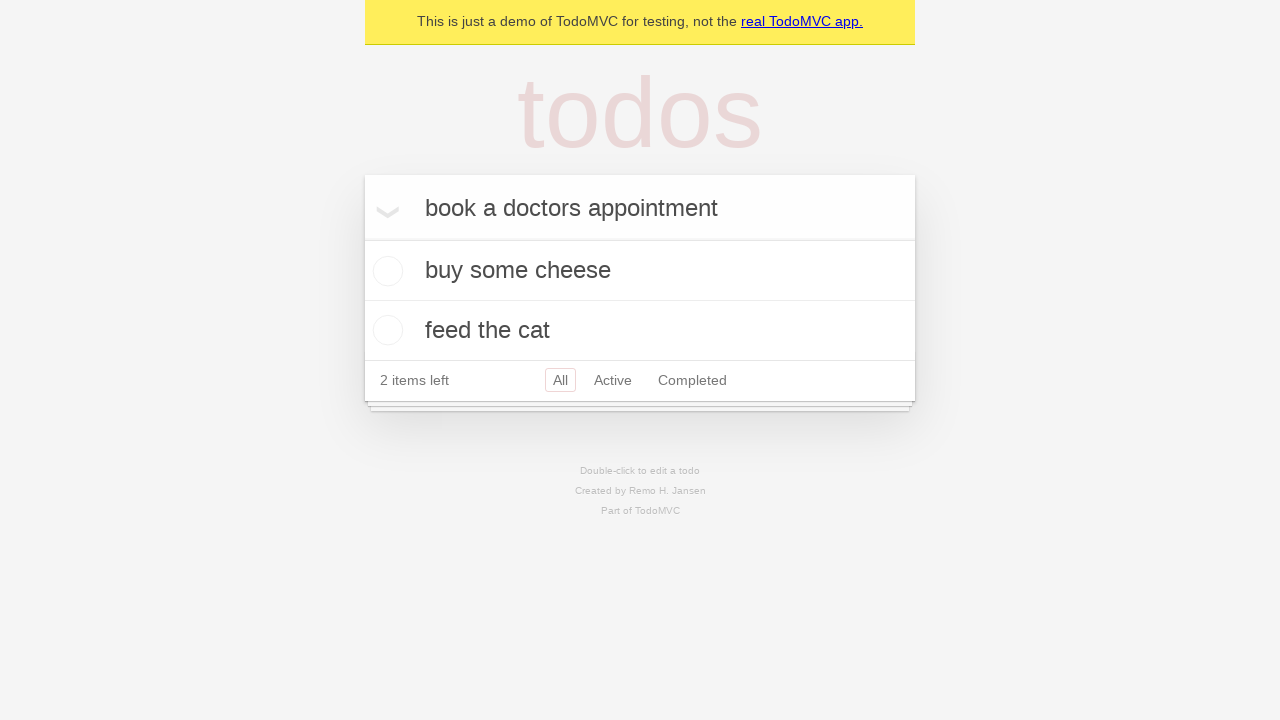

Pressed Enter to create third todo on .new-todo
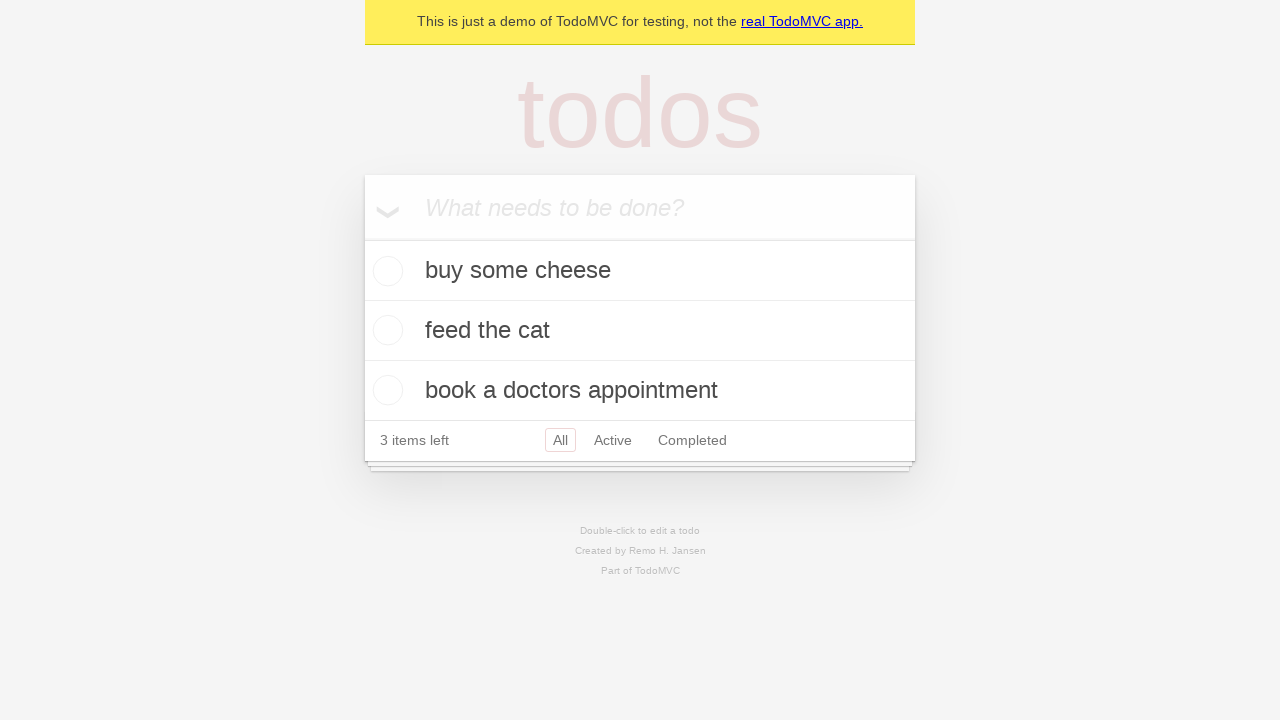

Waited for all three todos to be visible in the list
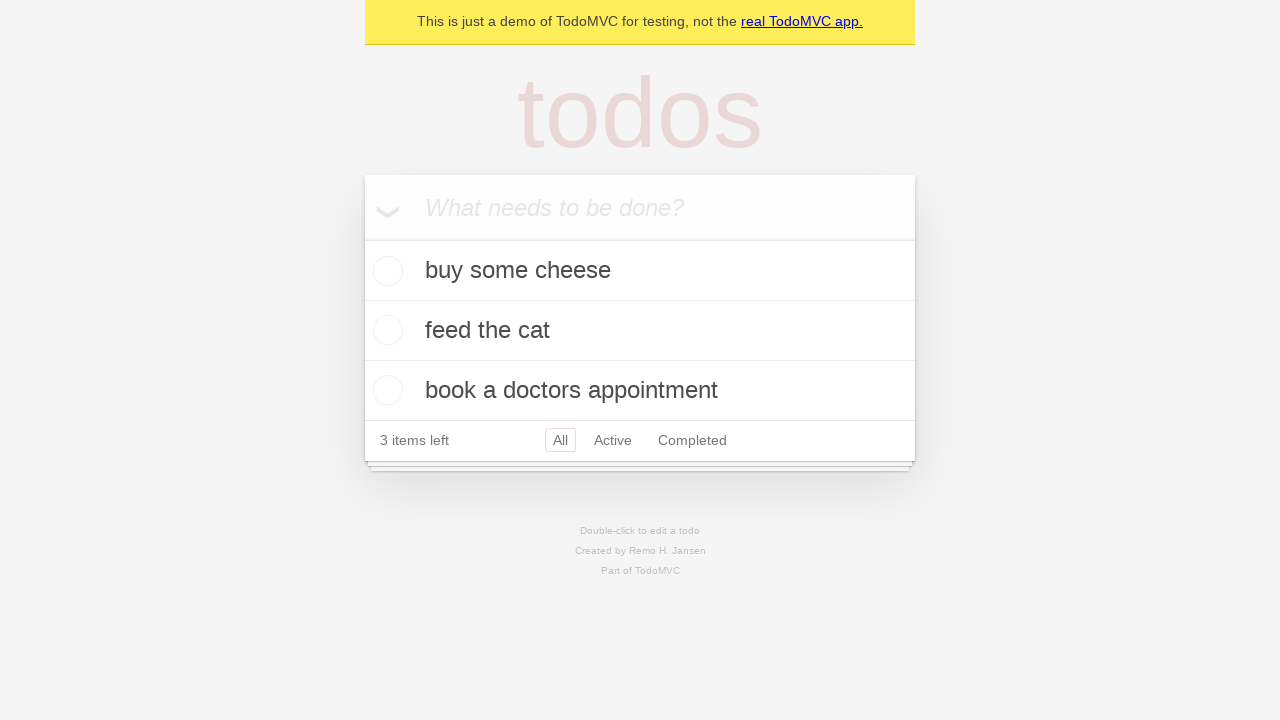

Double-clicked on second todo to enter edit mode at (640, 331) on .todo-list li >> nth=1
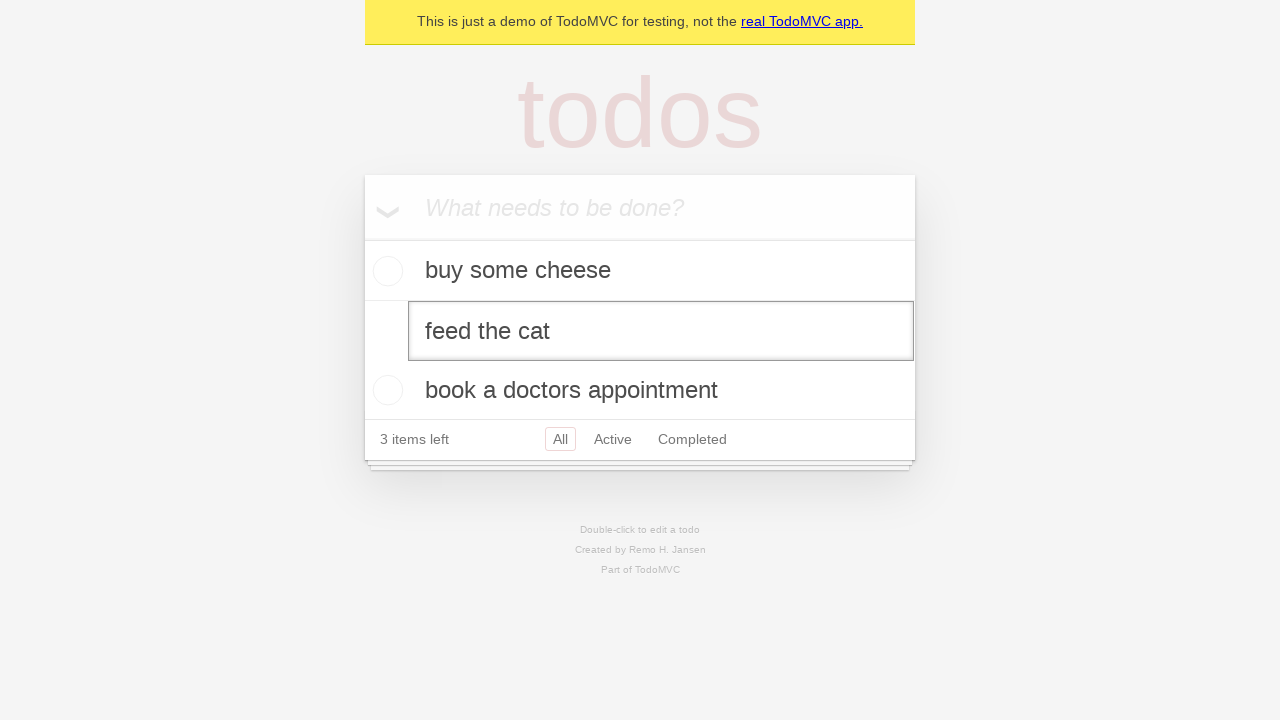

Pressed Escape to cancel edit and verify edits are cancelled on .todo-list li >> nth=1 >> .edit
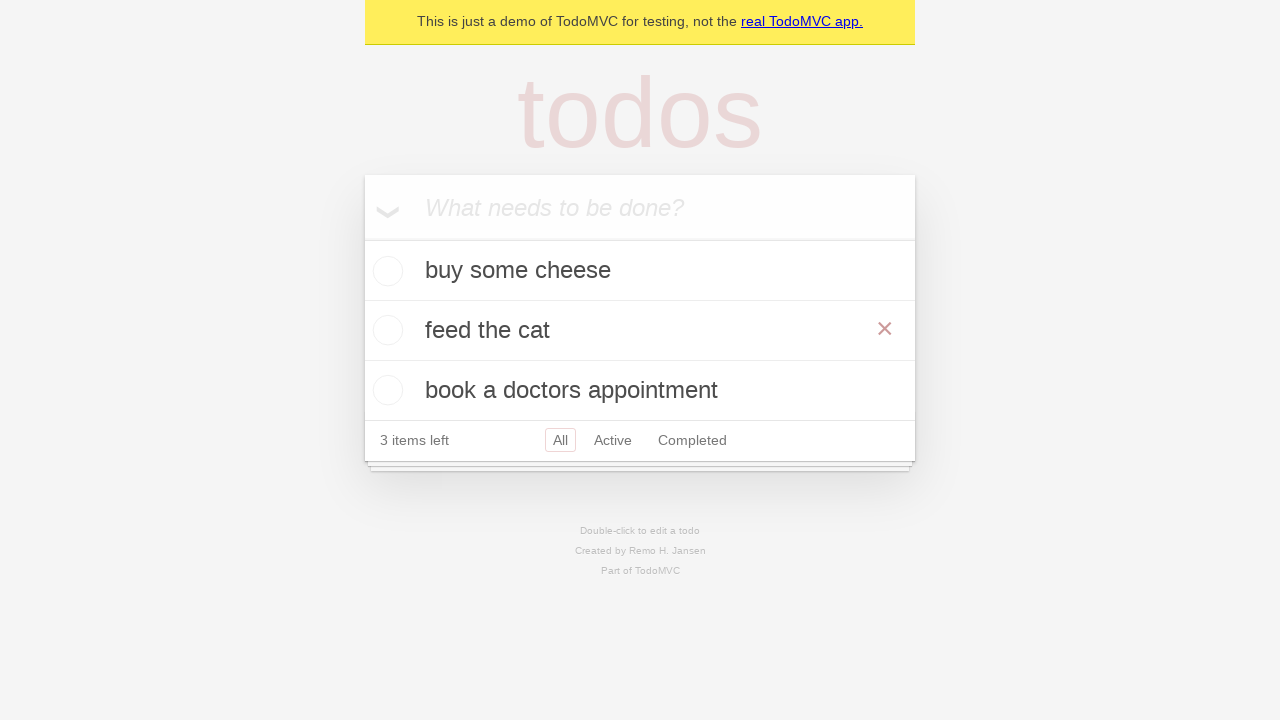

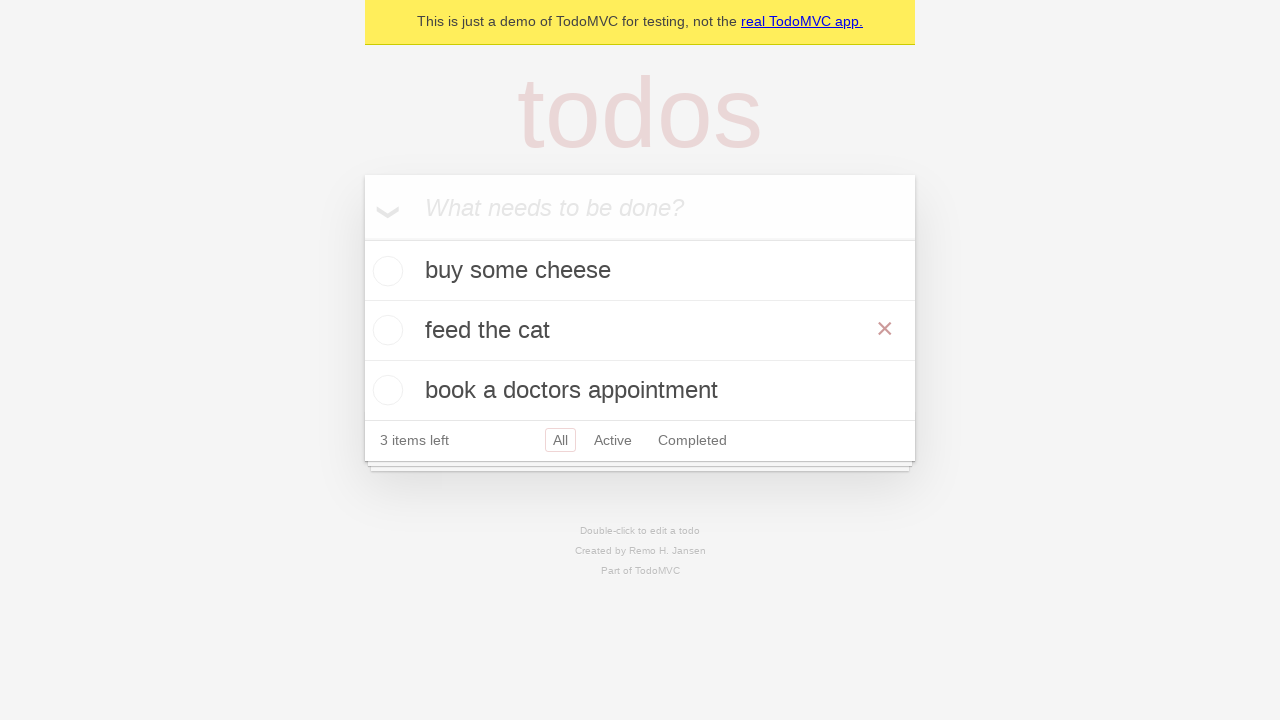